Tests unmarking todo items as complete by unchecking their checkboxes

Starting URL: https://demo.playwright.dev/todomvc

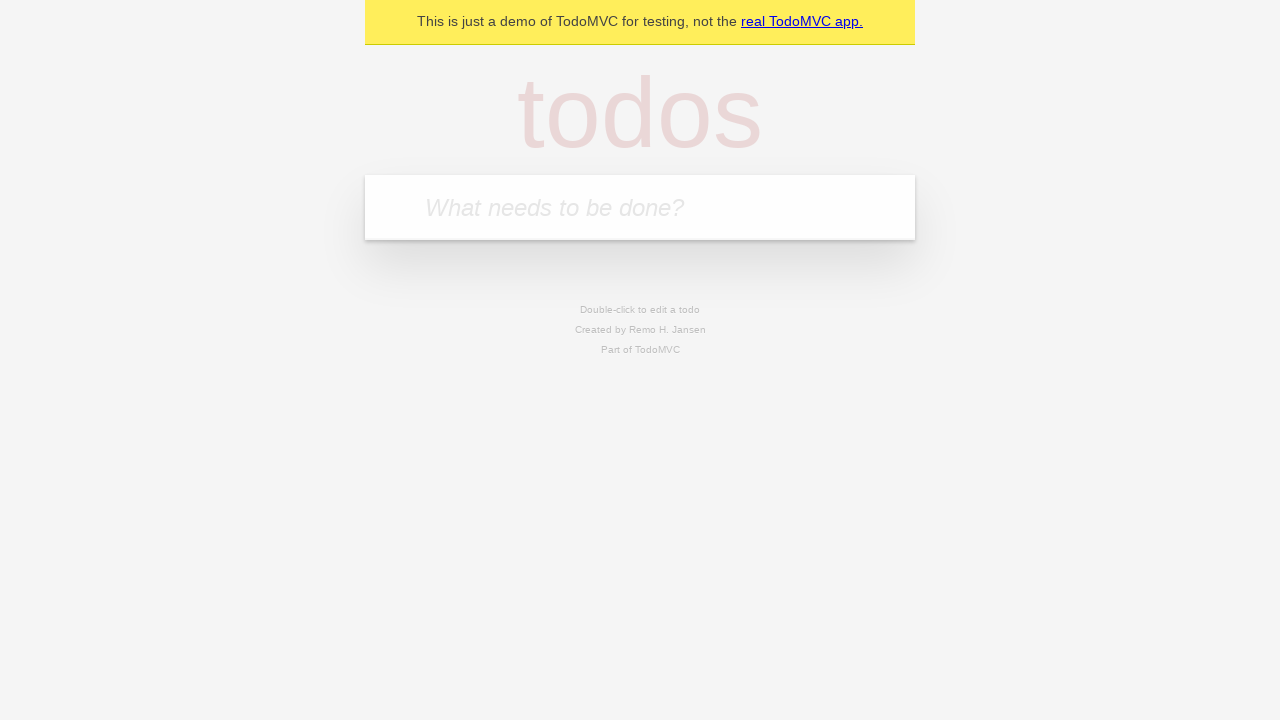

Located the todo input field
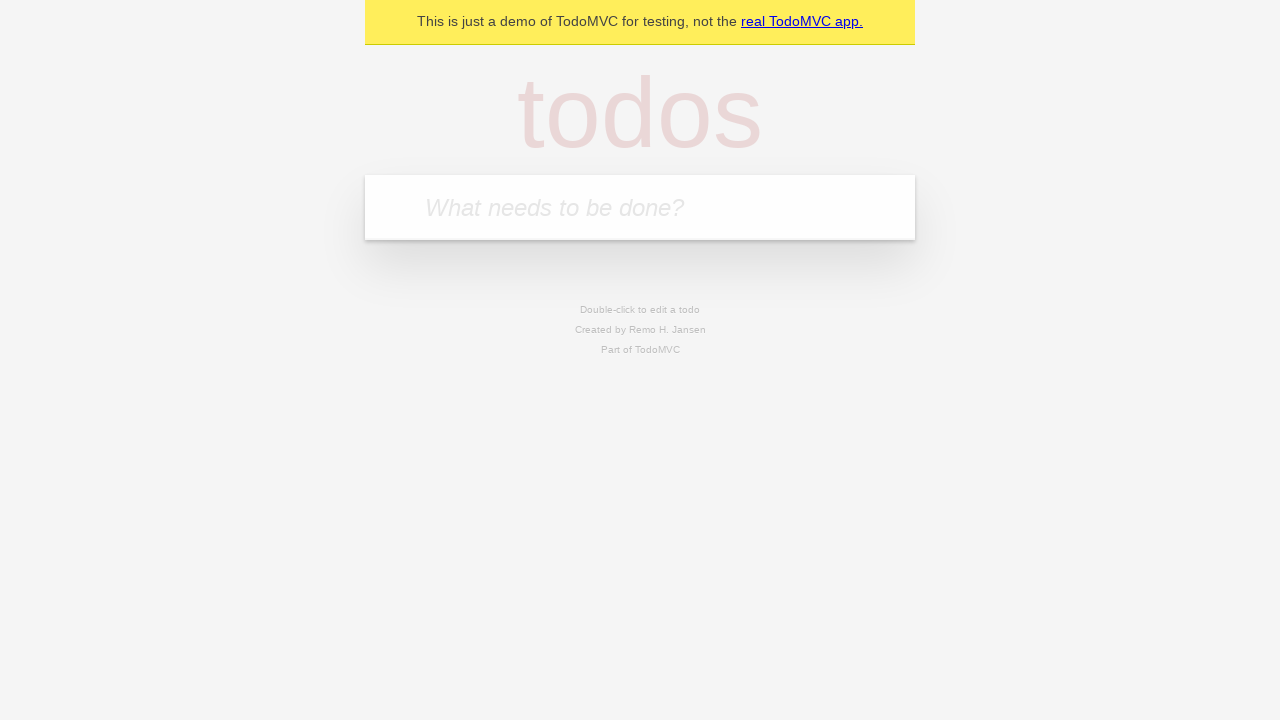

Filled todo input with 'buy some cheese' on internal:attr=[placeholder="What needs to be done?"i]
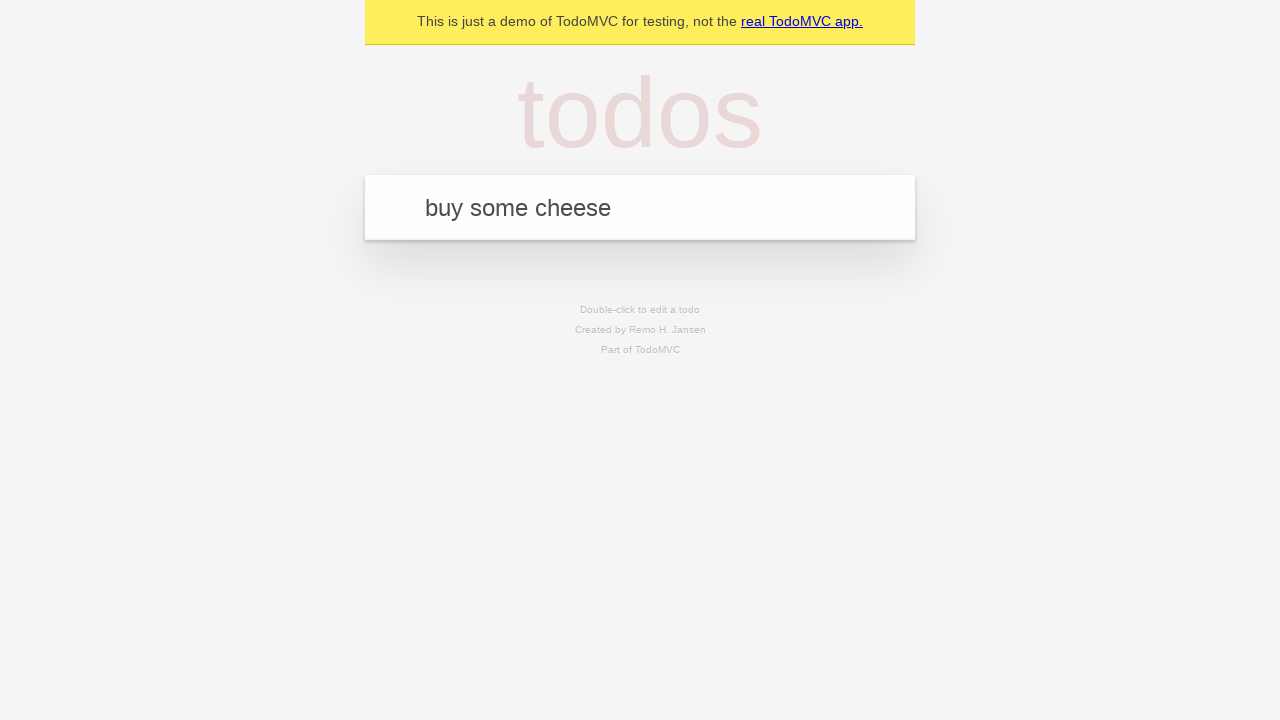

Pressed Enter to create todo item 'buy some cheese' on internal:attr=[placeholder="What needs to be done?"i]
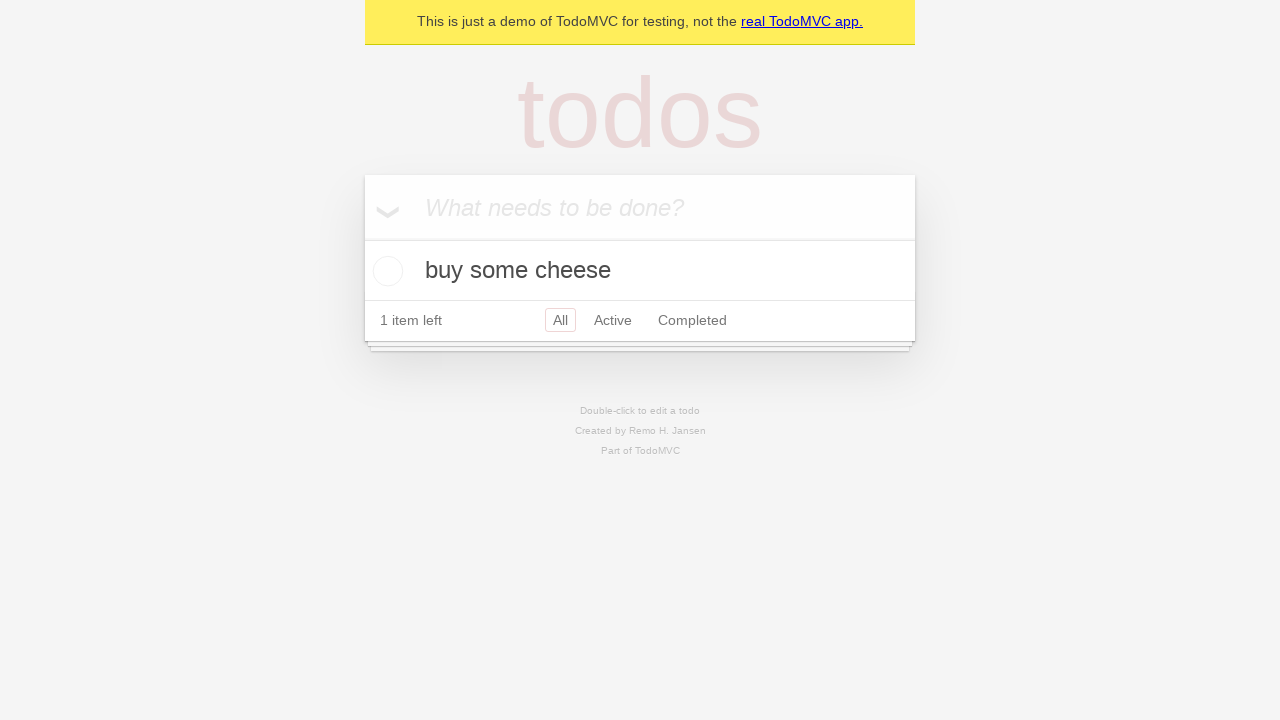

Filled todo input with 'feed the cat' on internal:attr=[placeholder="What needs to be done?"i]
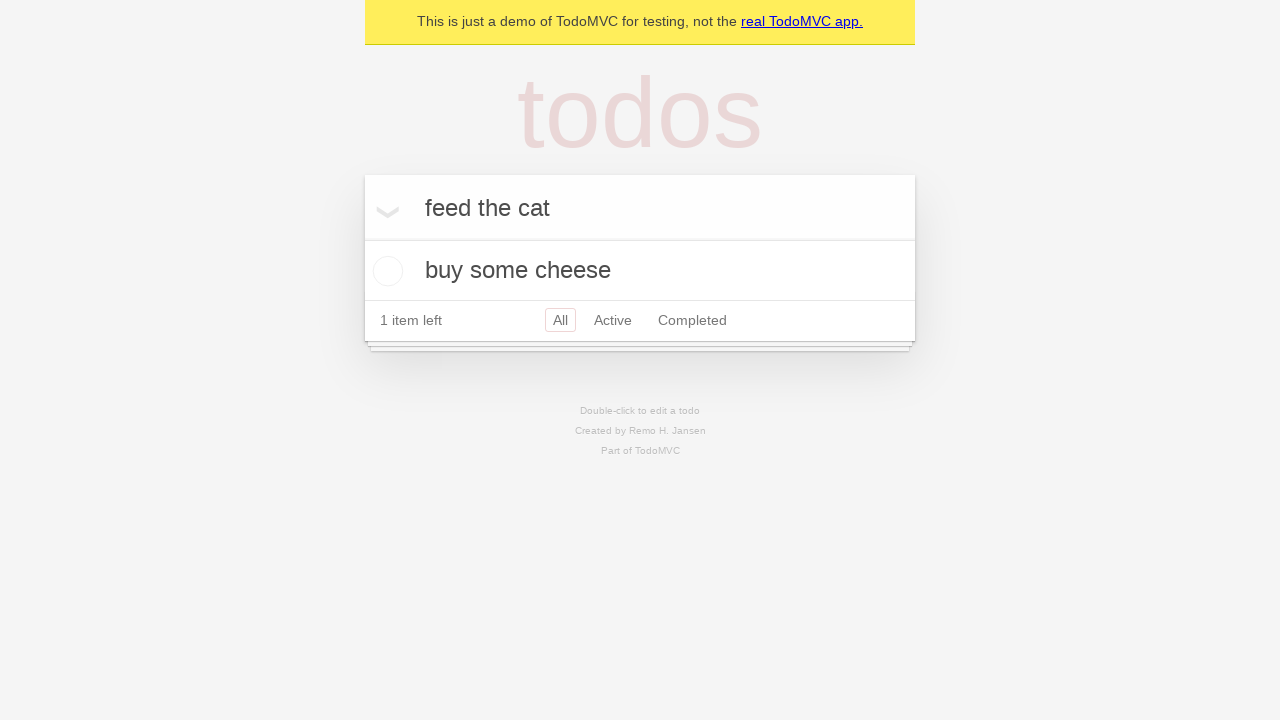

Pressed Enter to create todo item 'feed the cat' on internal:attr=[placeholder="What needs to be done?"i]
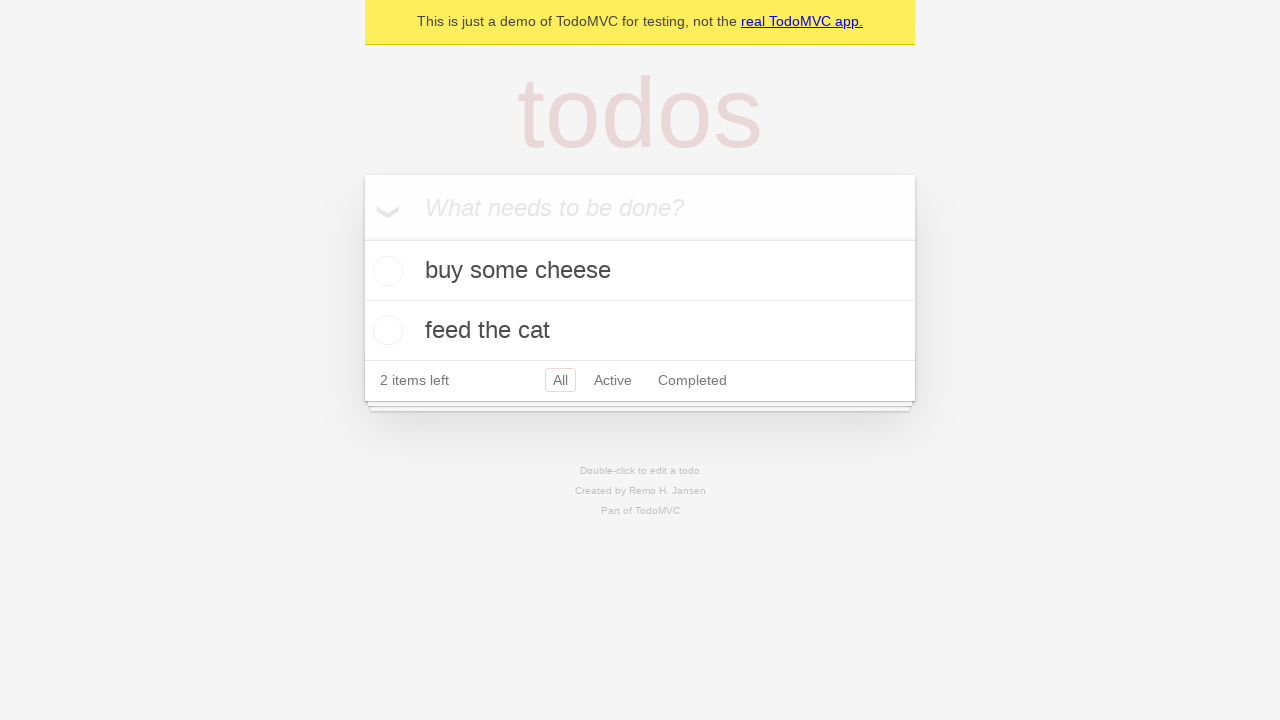

Waited for todo items to appear
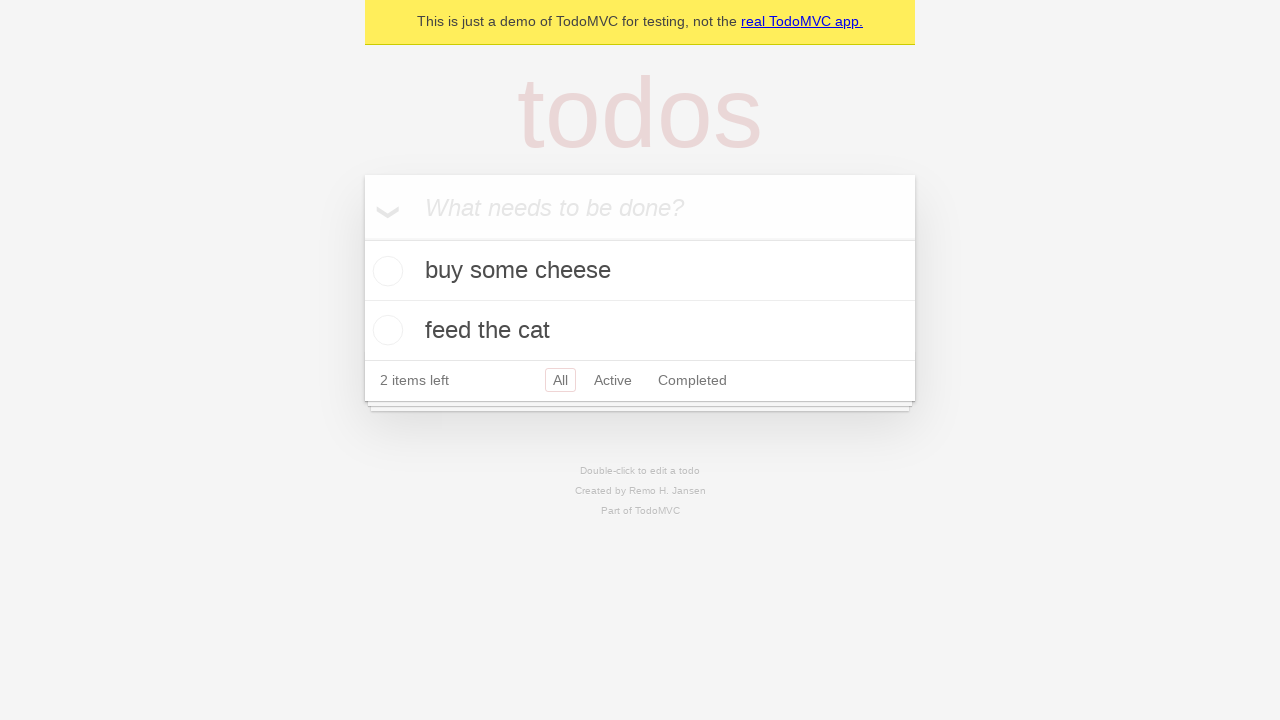

Located the first todo item
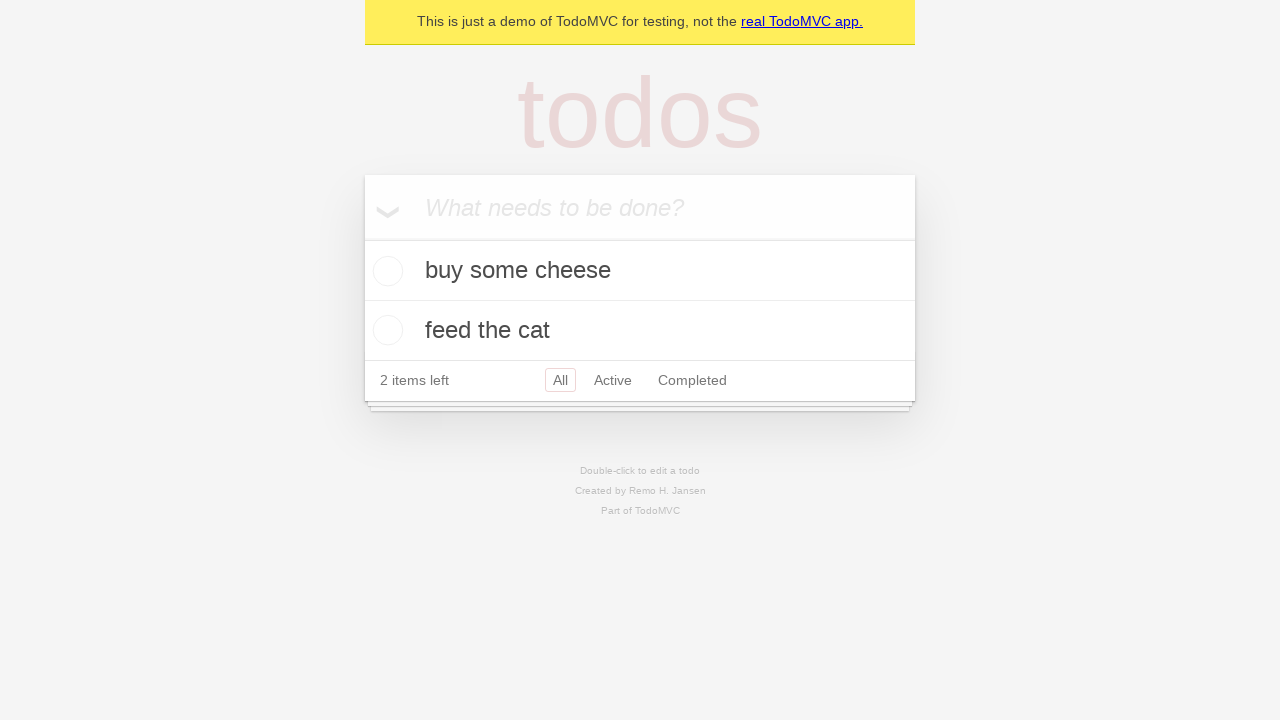

Located the checkbox for the first todo item
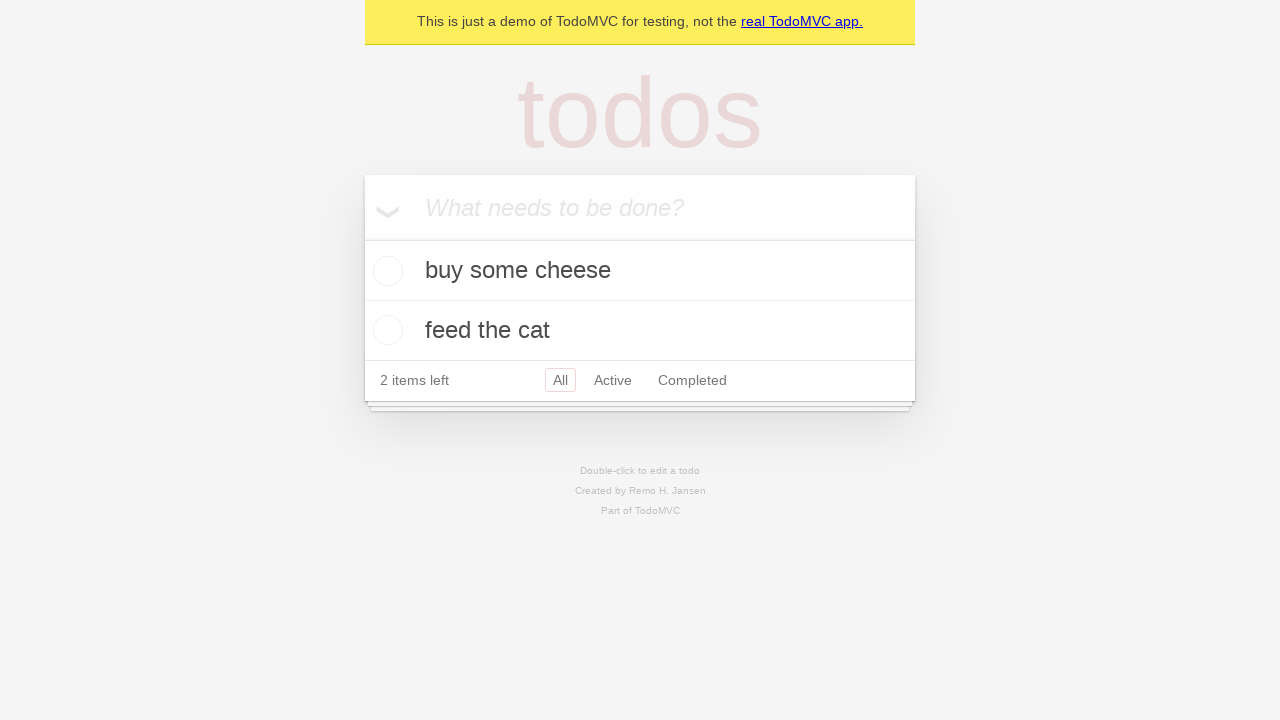

Checked the first todo item as complete at (385, 271) on internal:testid=[data-testid="todo-item"s] >> nth=0 >> internal:role=checkbox
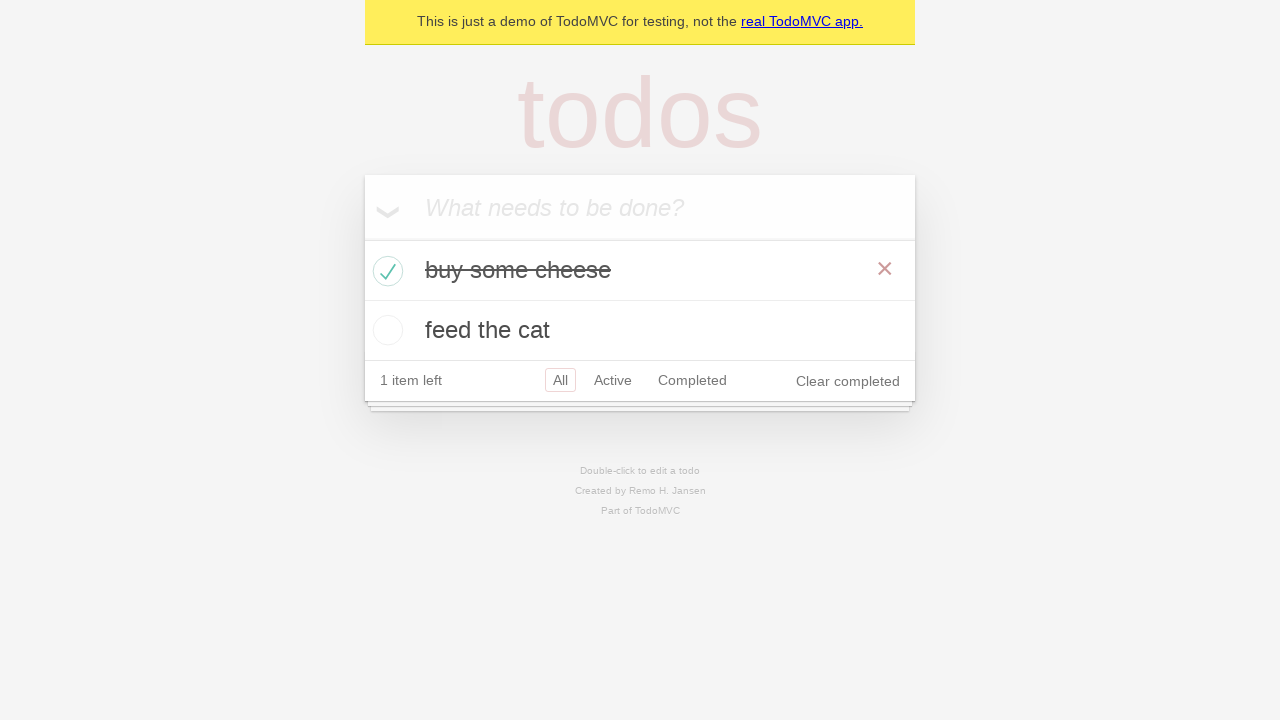

Unchecked the first todo item to mark it as incomplete at (385, 271) on internal:testid=[data-testid="todo-item"s] >> nth=0 >> internal:role=checkbox
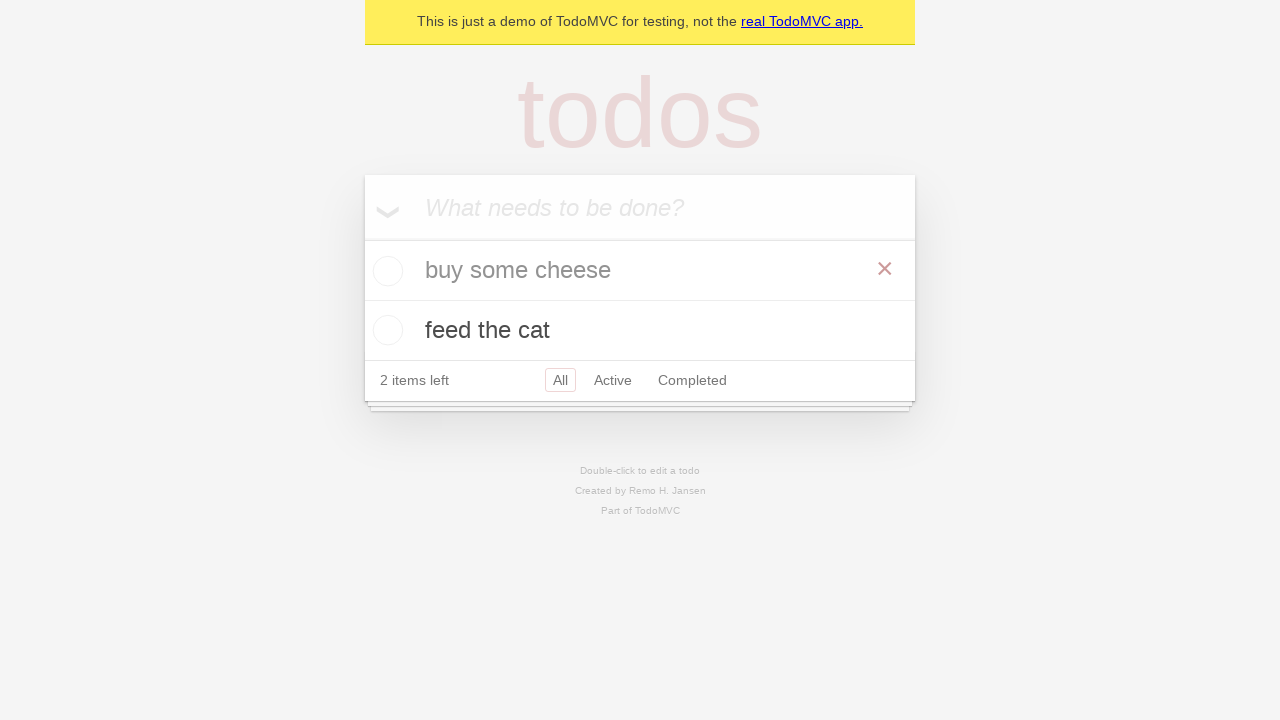

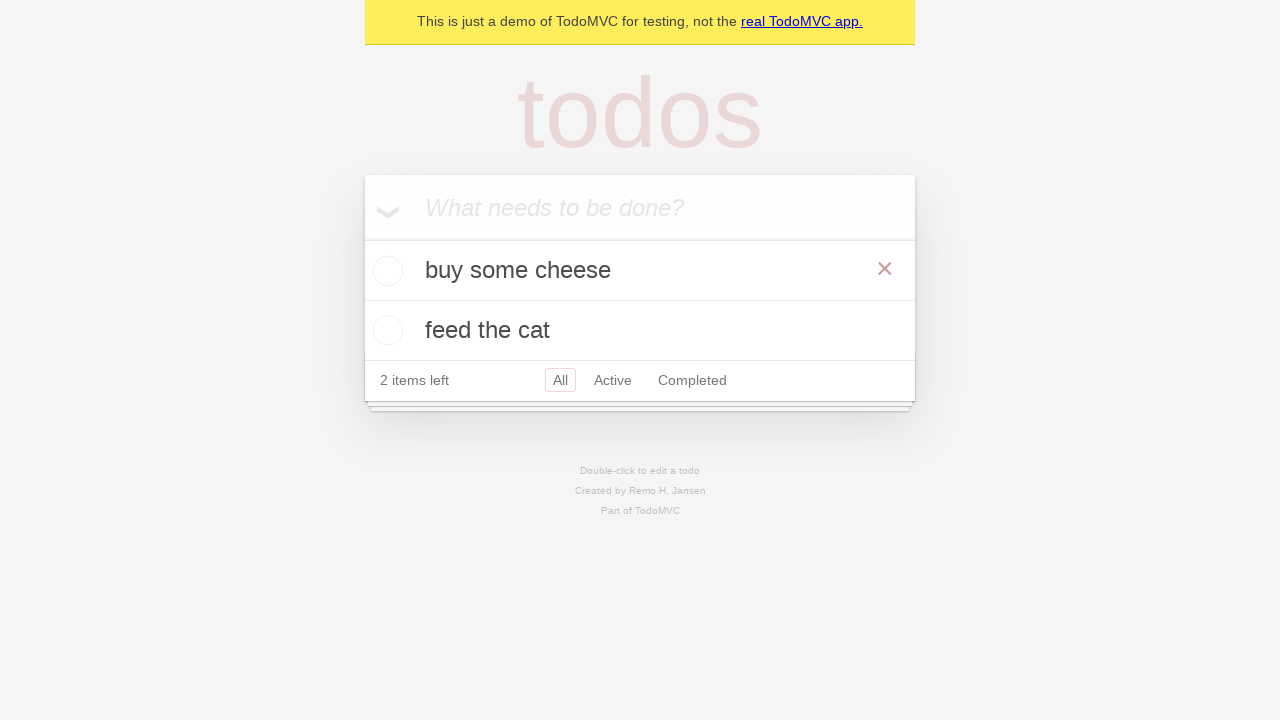